Tests dropdown selection functionality by selecting different color options using various selection methods (by index, value, and visible text)

Starting URL: https://demoqa.com/select-menu

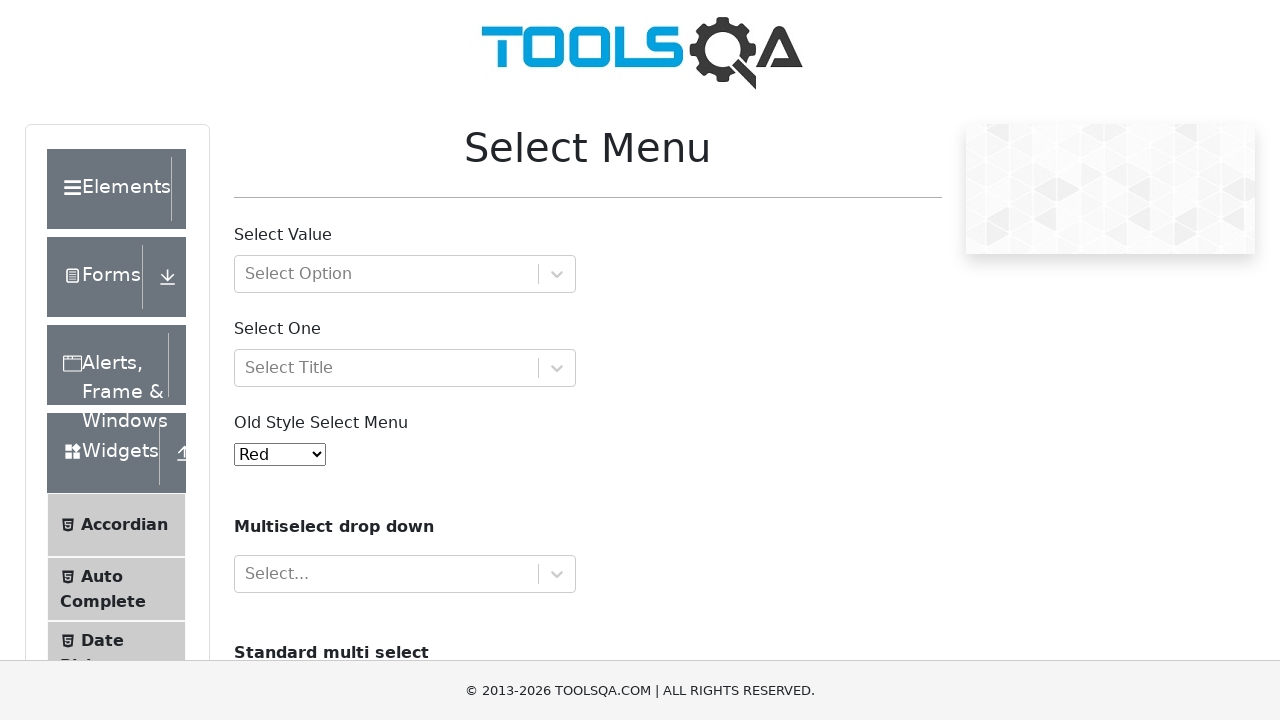

Located the select menu element with id 'oldSelectMenu'
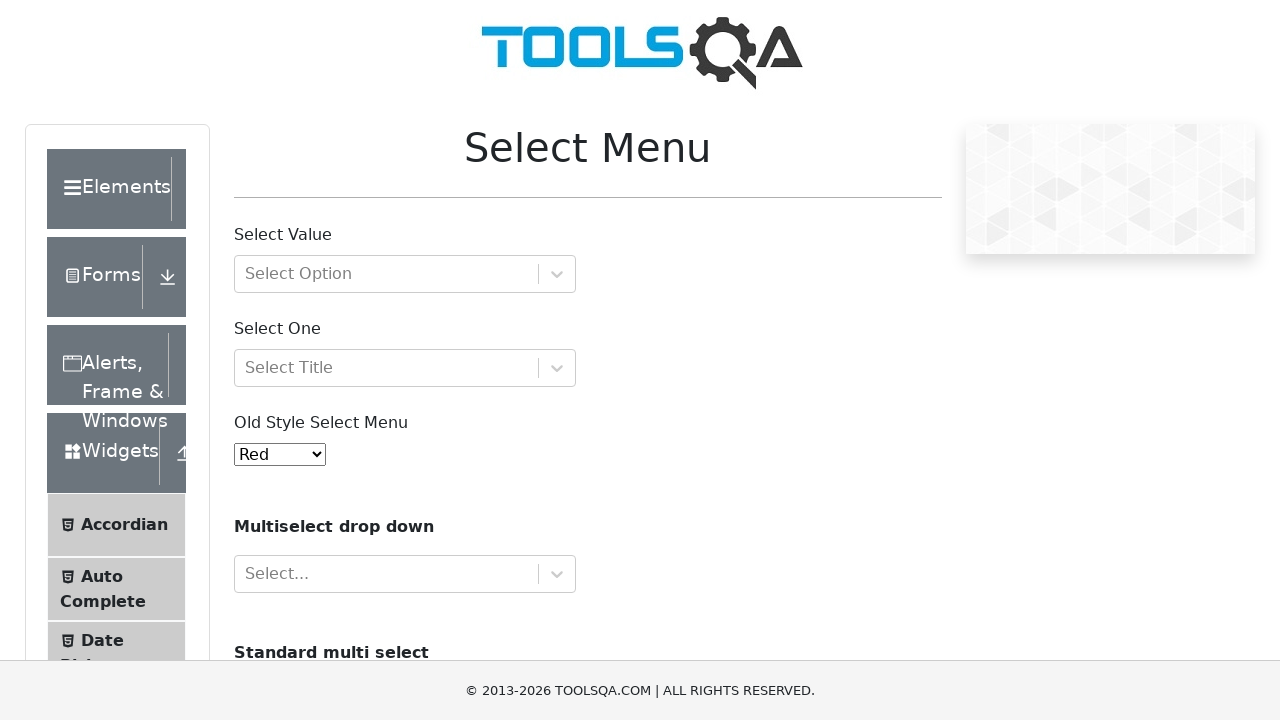

Selected Yellow color option by index 3 on #oldSelectMenu
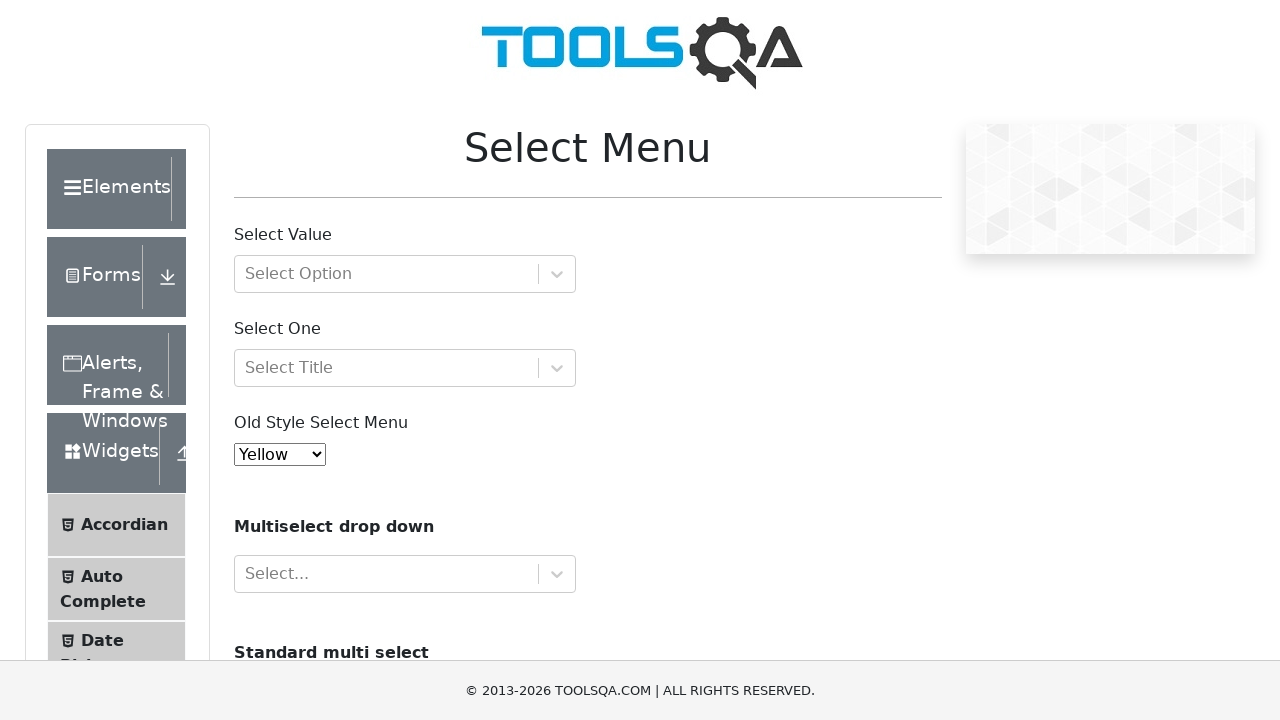

Selected Purple color option by value '4' on #oldSelectMenu
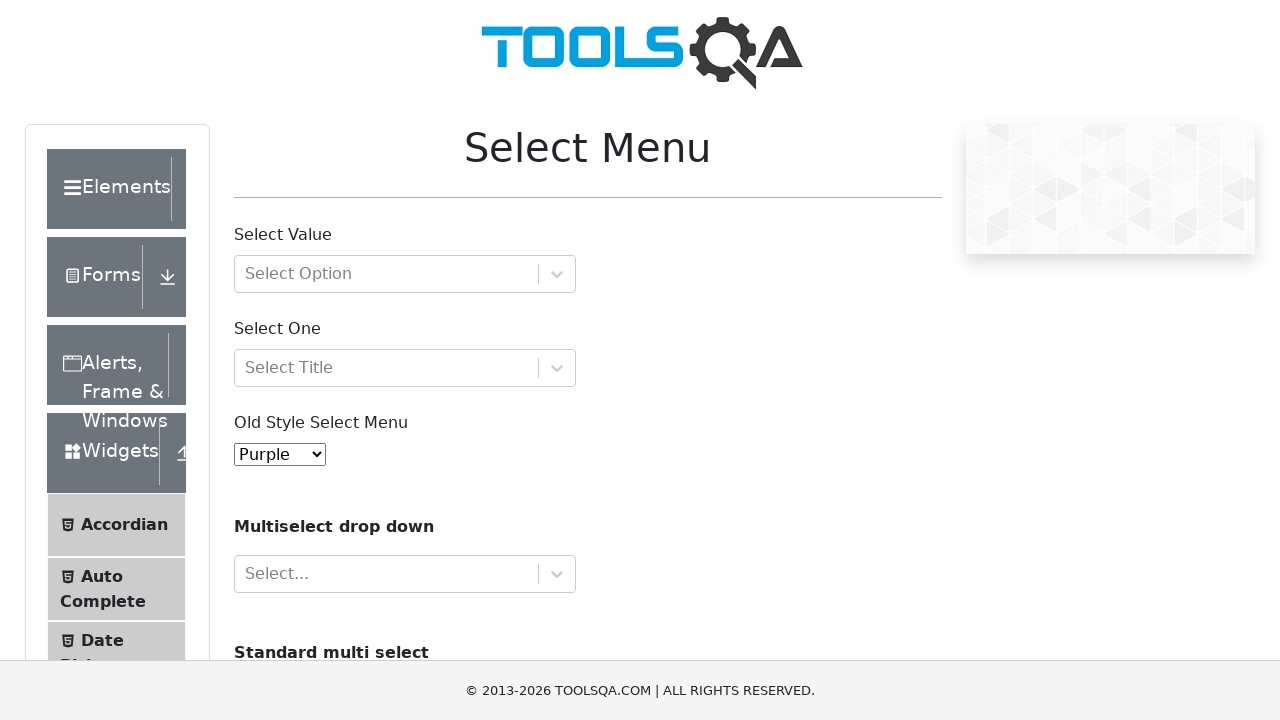

Selected Black color option by visible text label on #oldSelectMenu
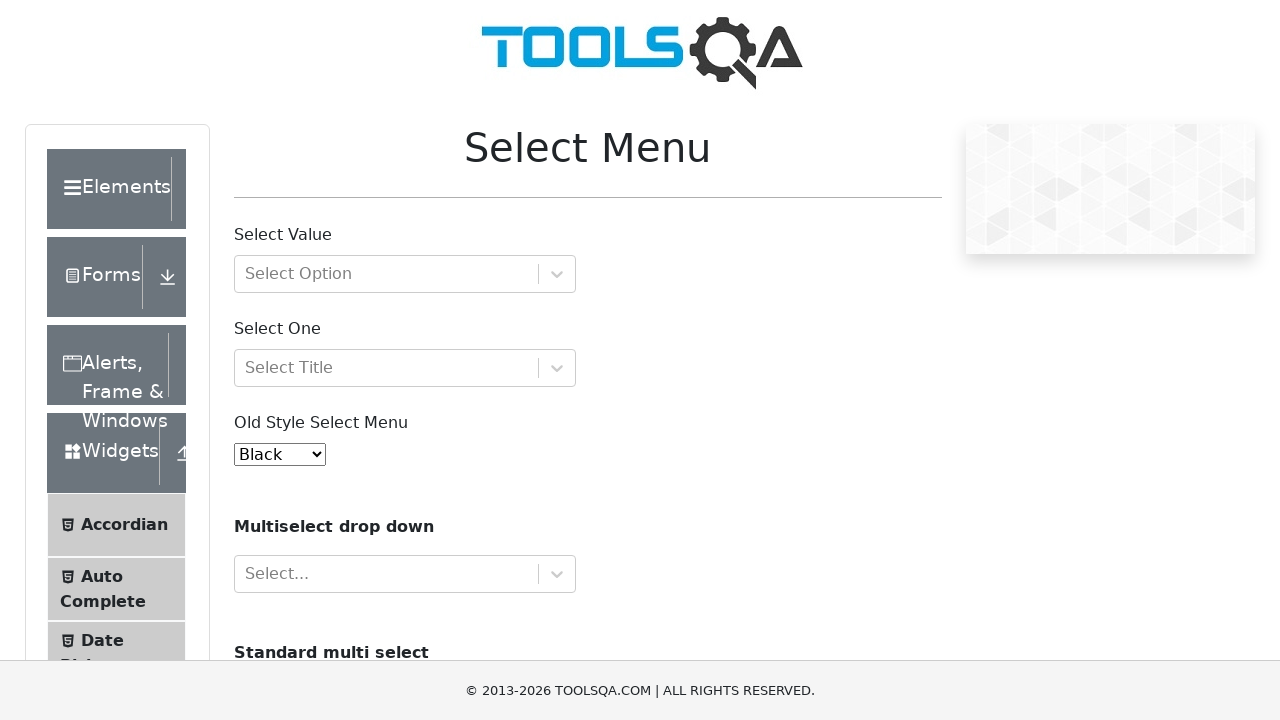

Retrieved all available options from the select menu
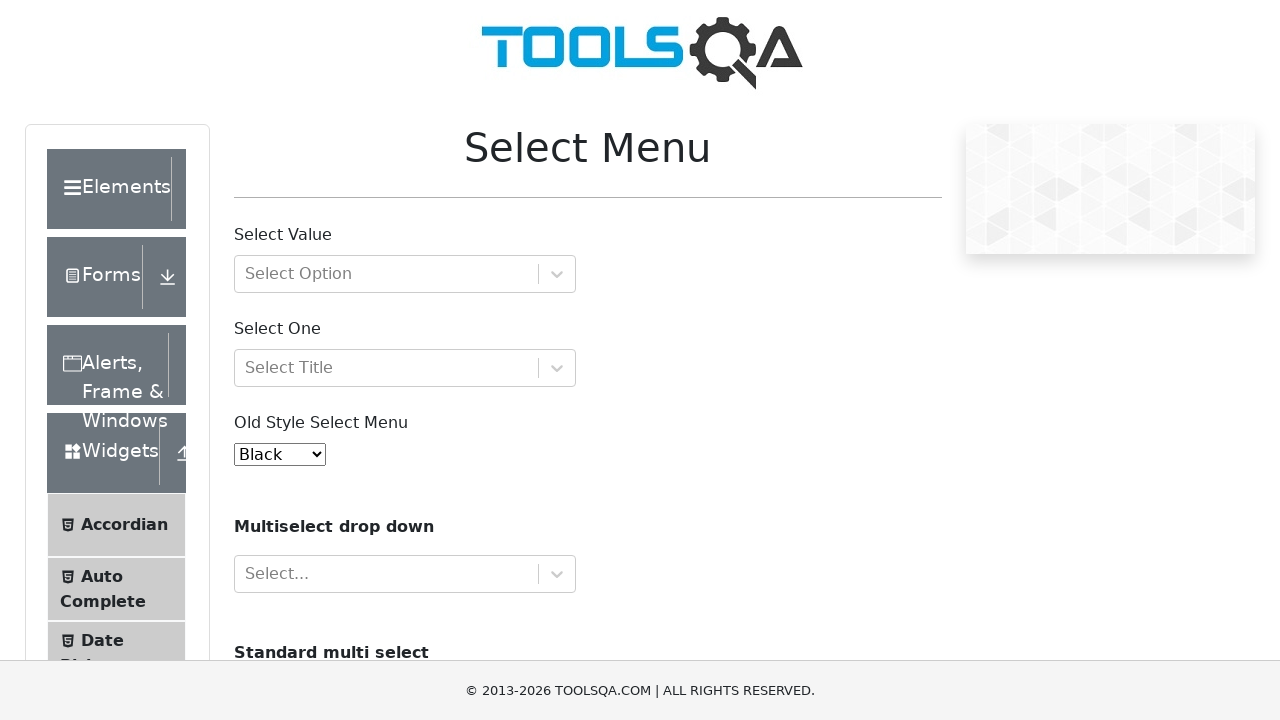

Printed option text: Red
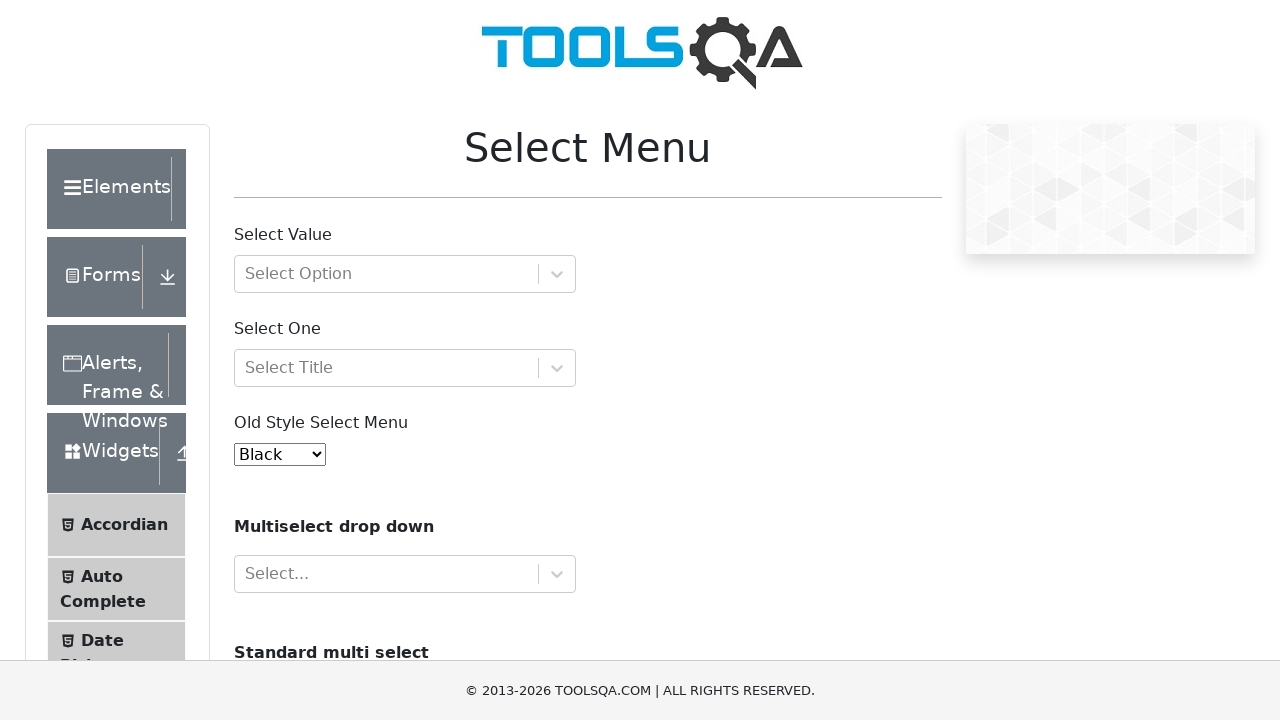

Printed option text: Blue
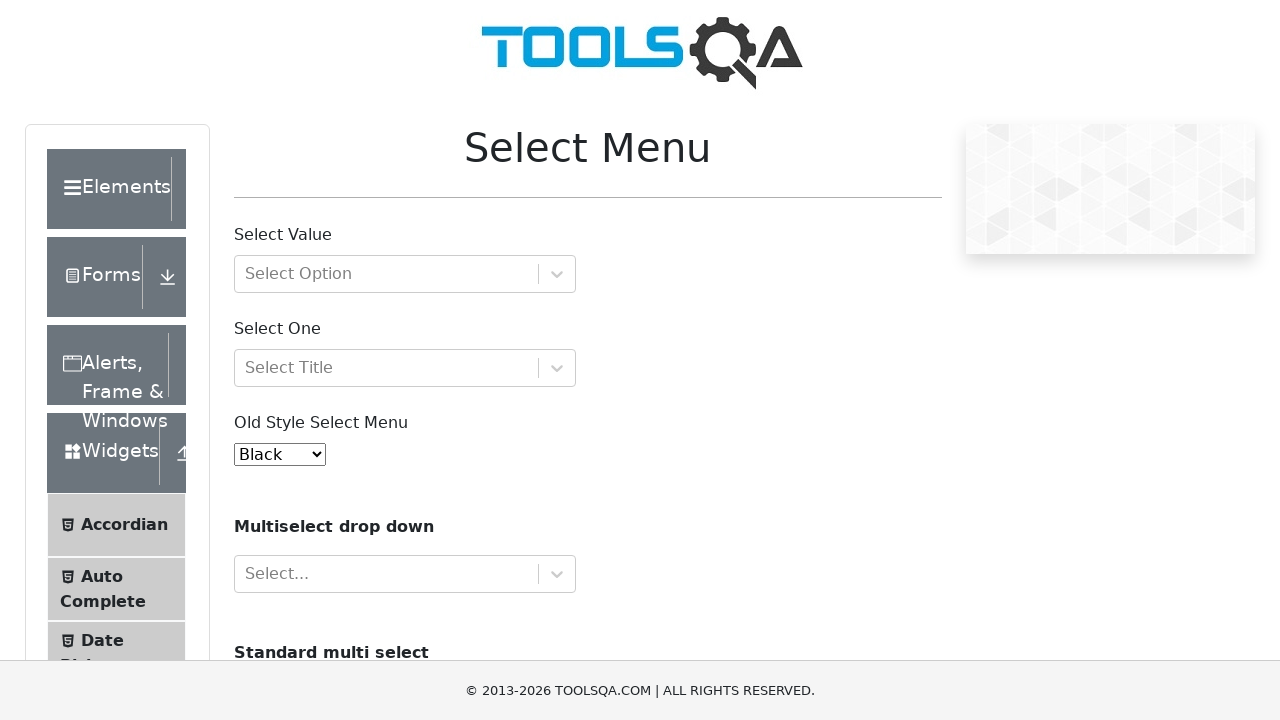

Printed option text: Green
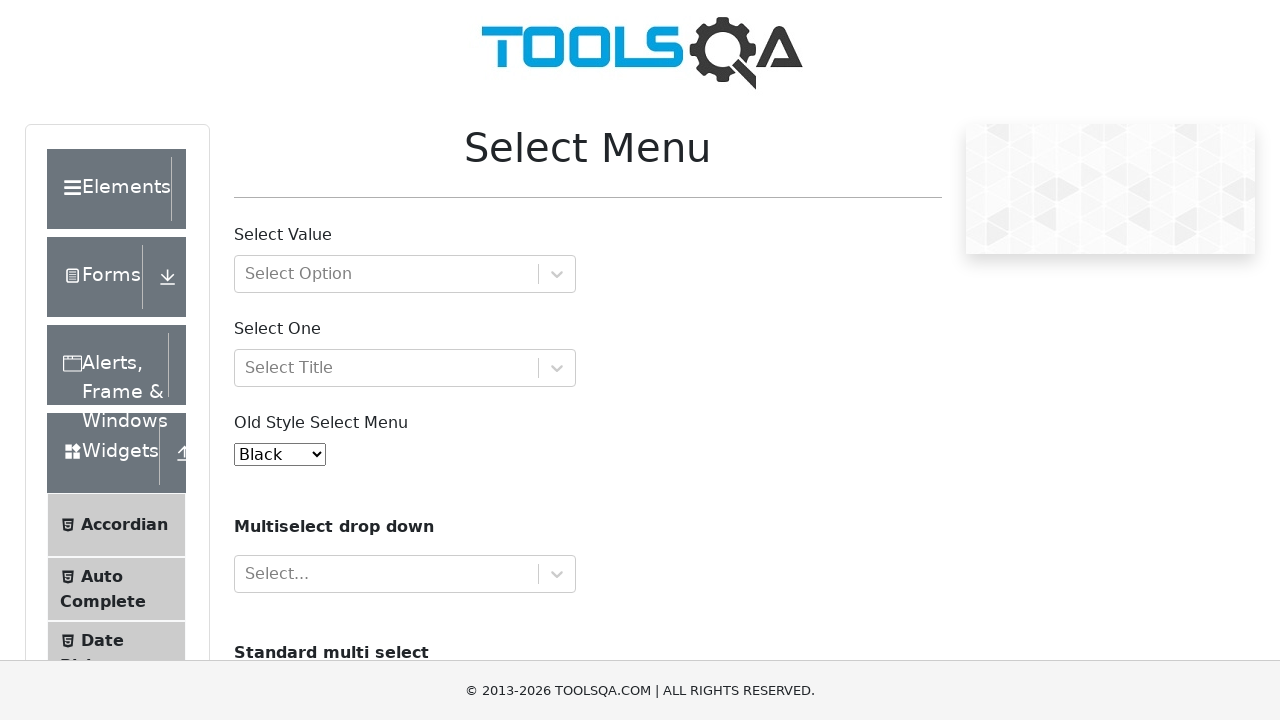

Printed option text: Yellow
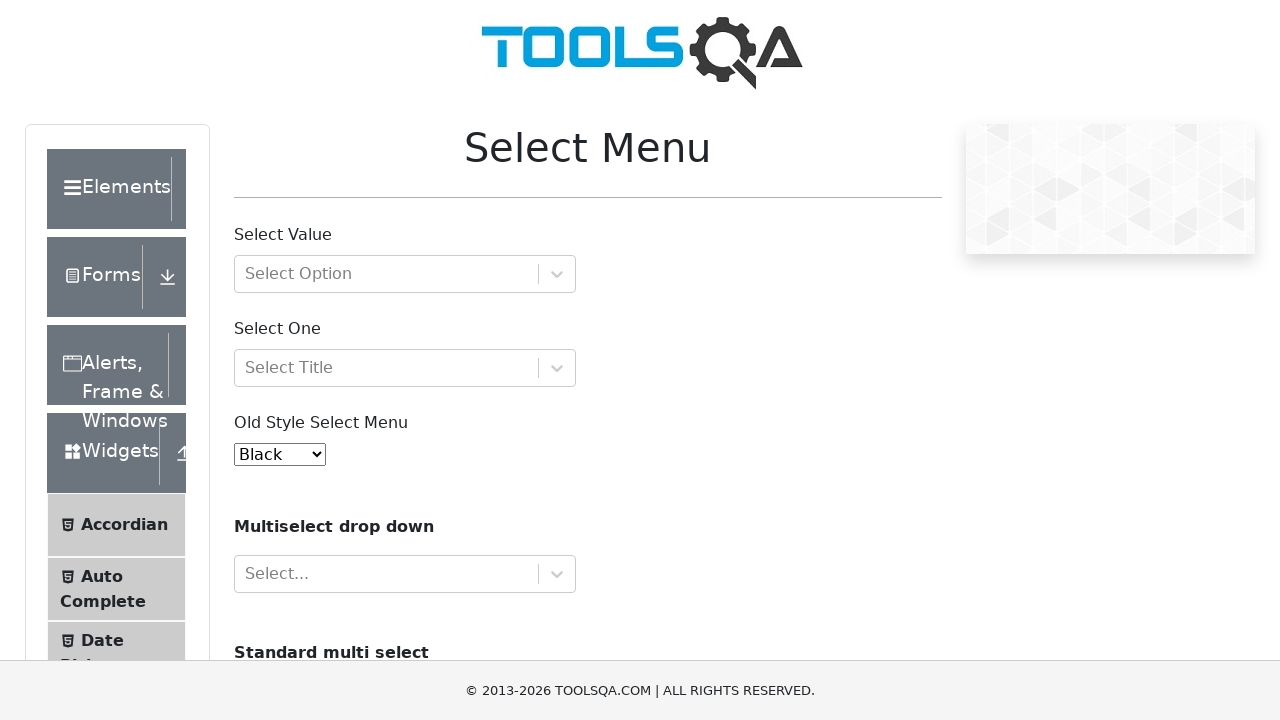

Printed option text: Purple
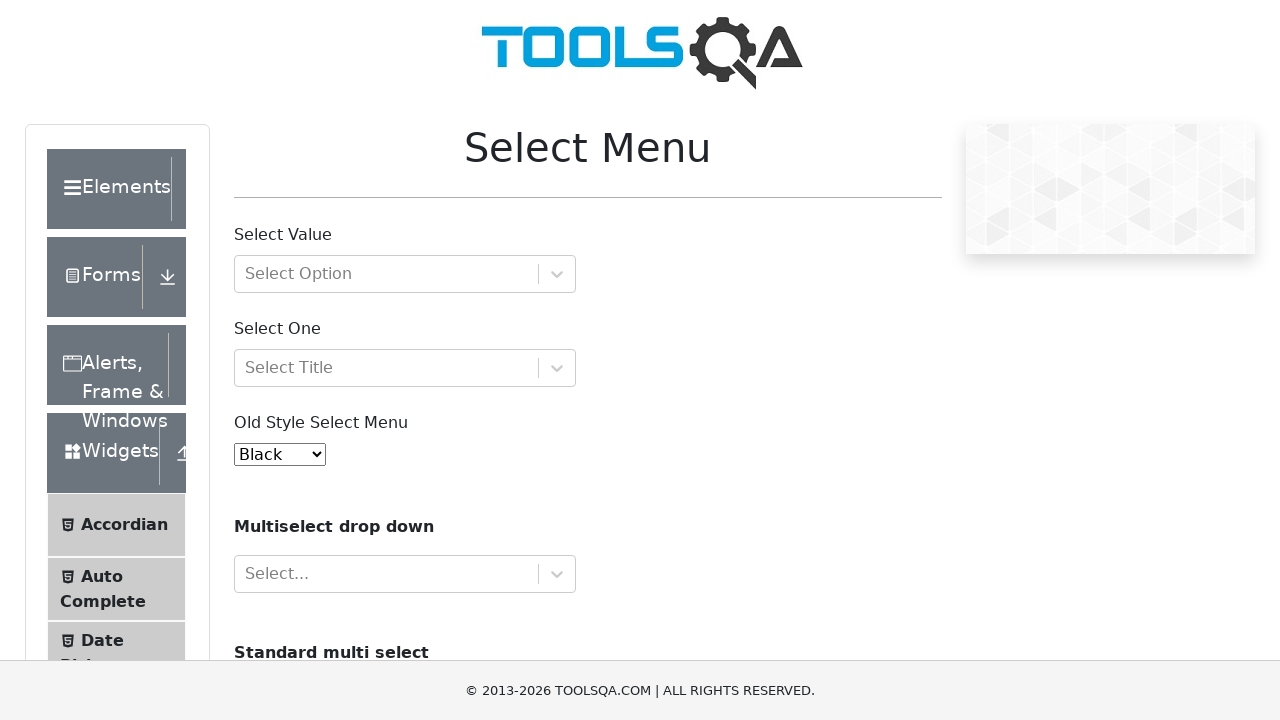

Printed option text: Black
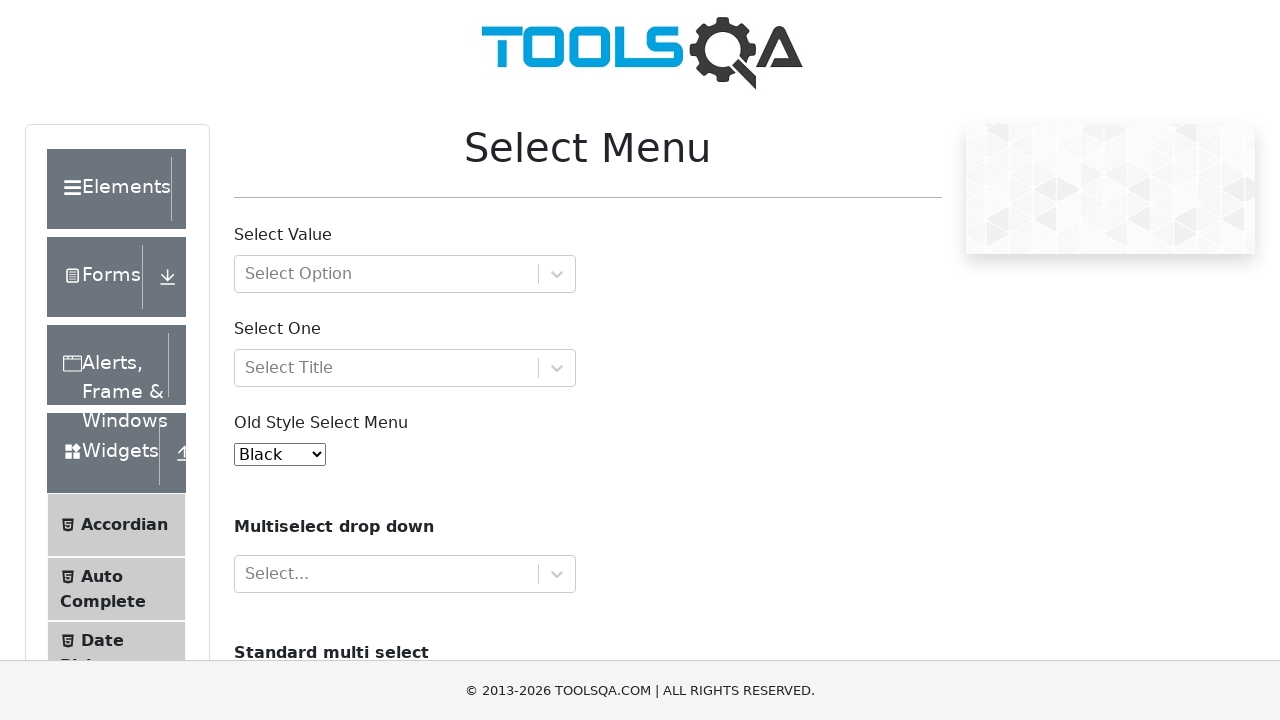

Printed option text: White
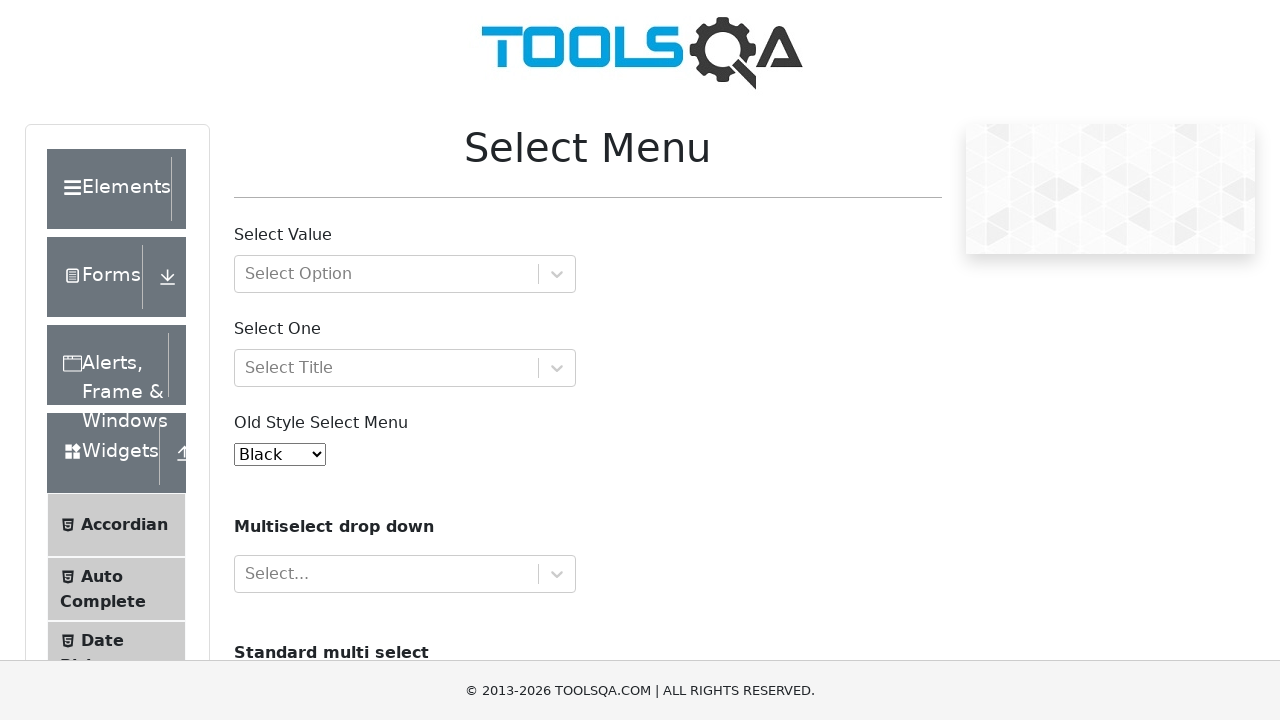

Printed option text: Voilet
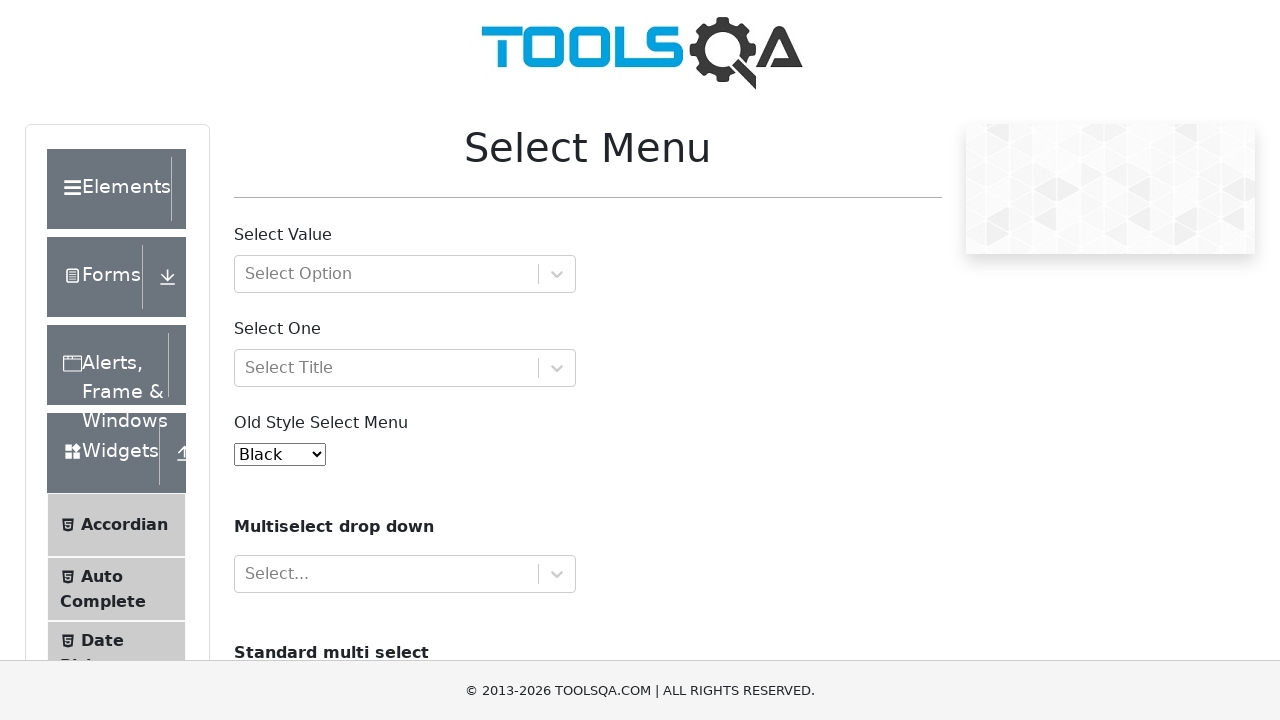

Printed option text: Indigo
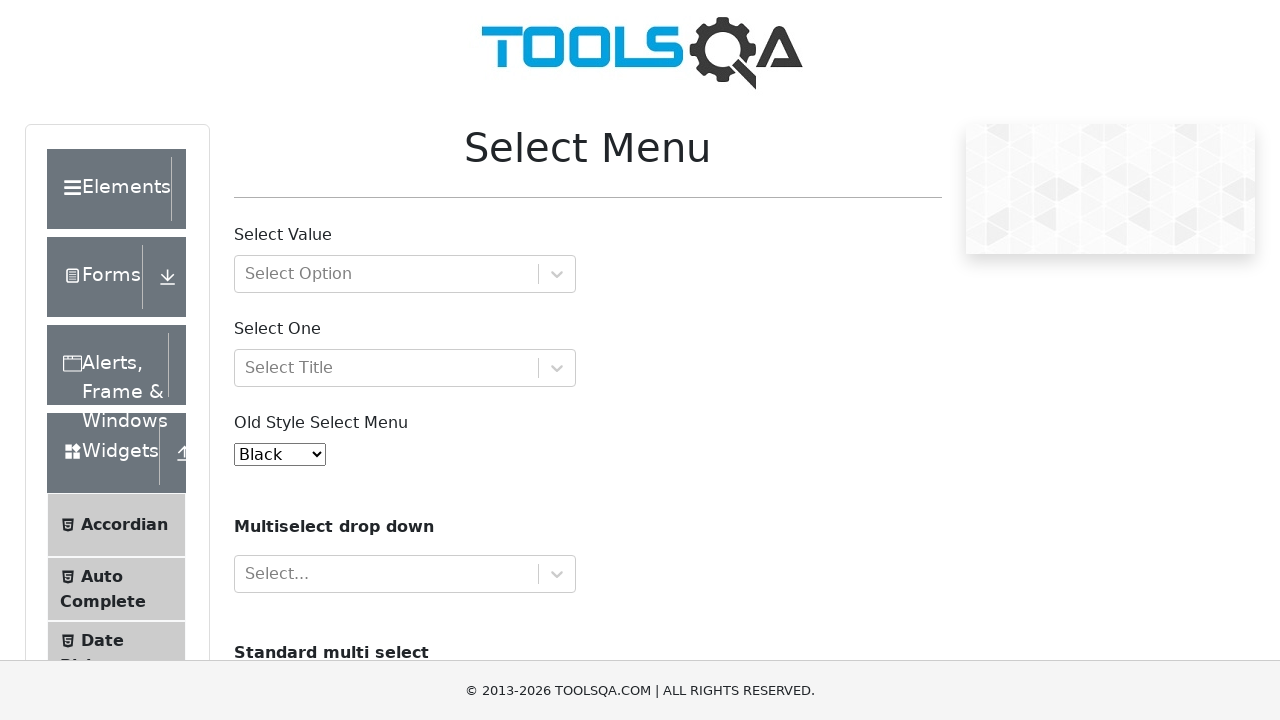

Printed option text: Magenta
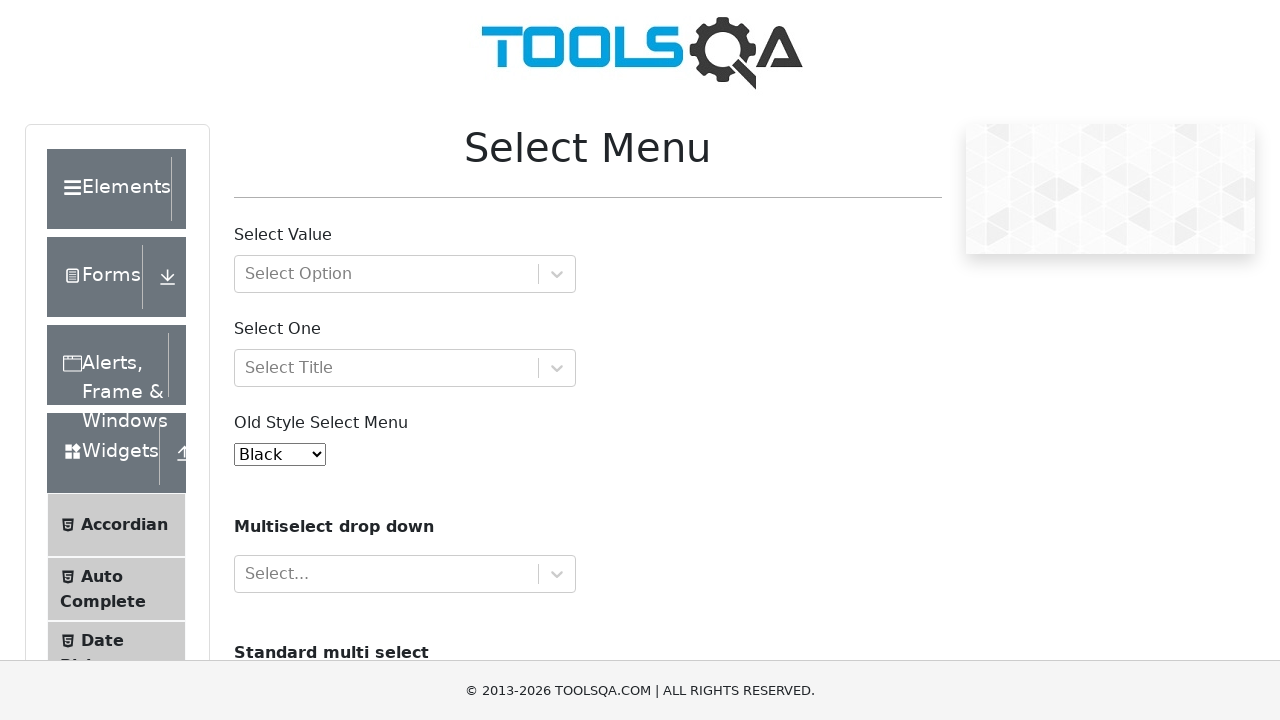

Printed option text: Aqua
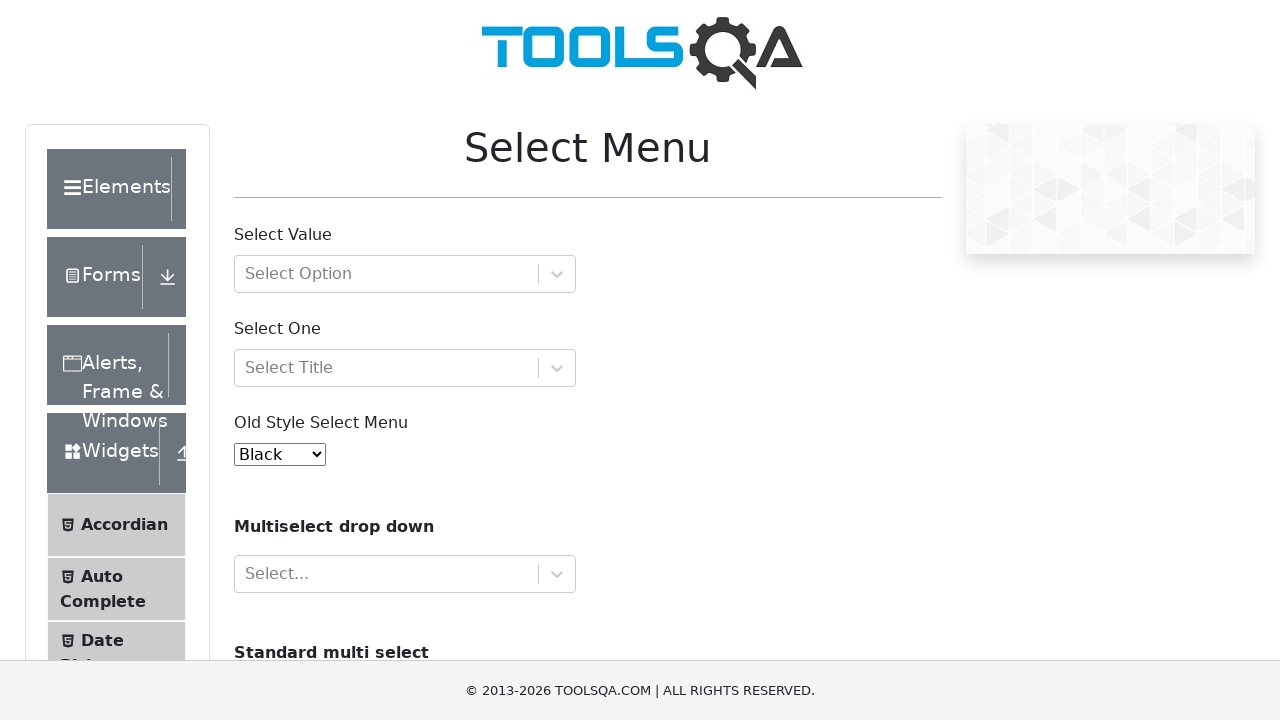

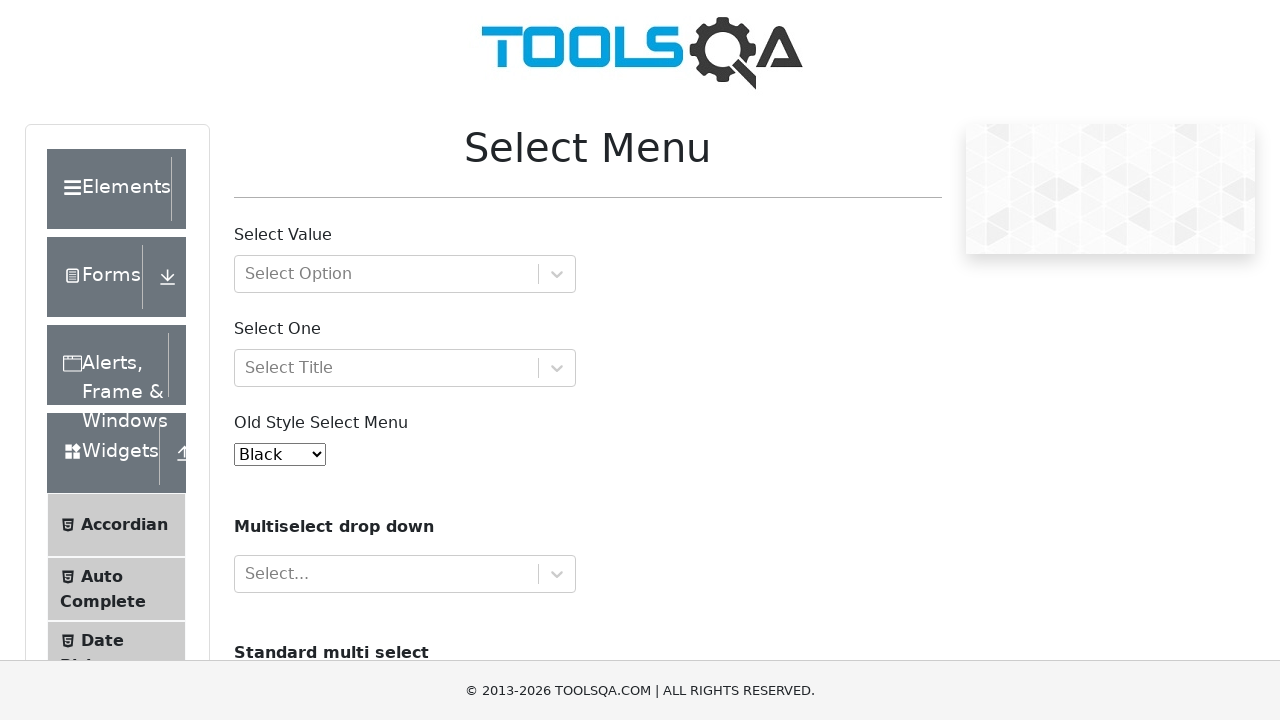